Tests form filling functionality by clearing and populating text fields including full name, email, and addresses on a demo form

Starting URL: https://demoqa.com/text-box

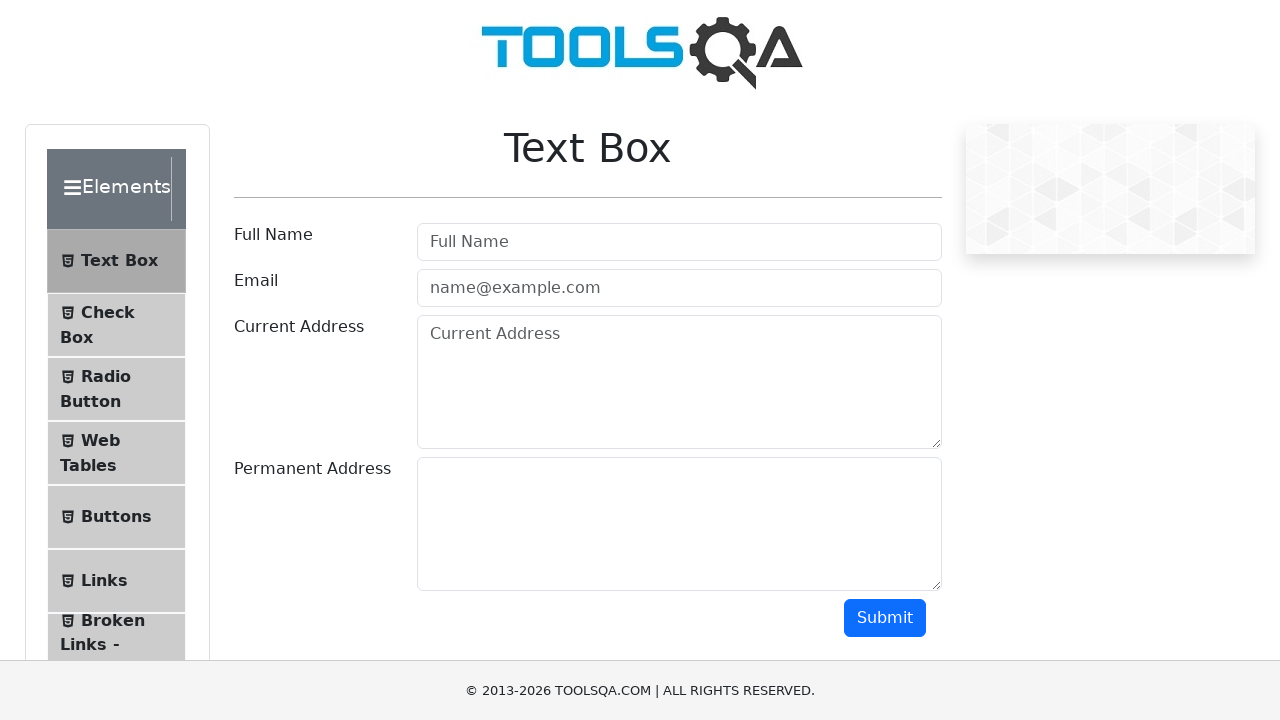

Cleared full name field on input#userName
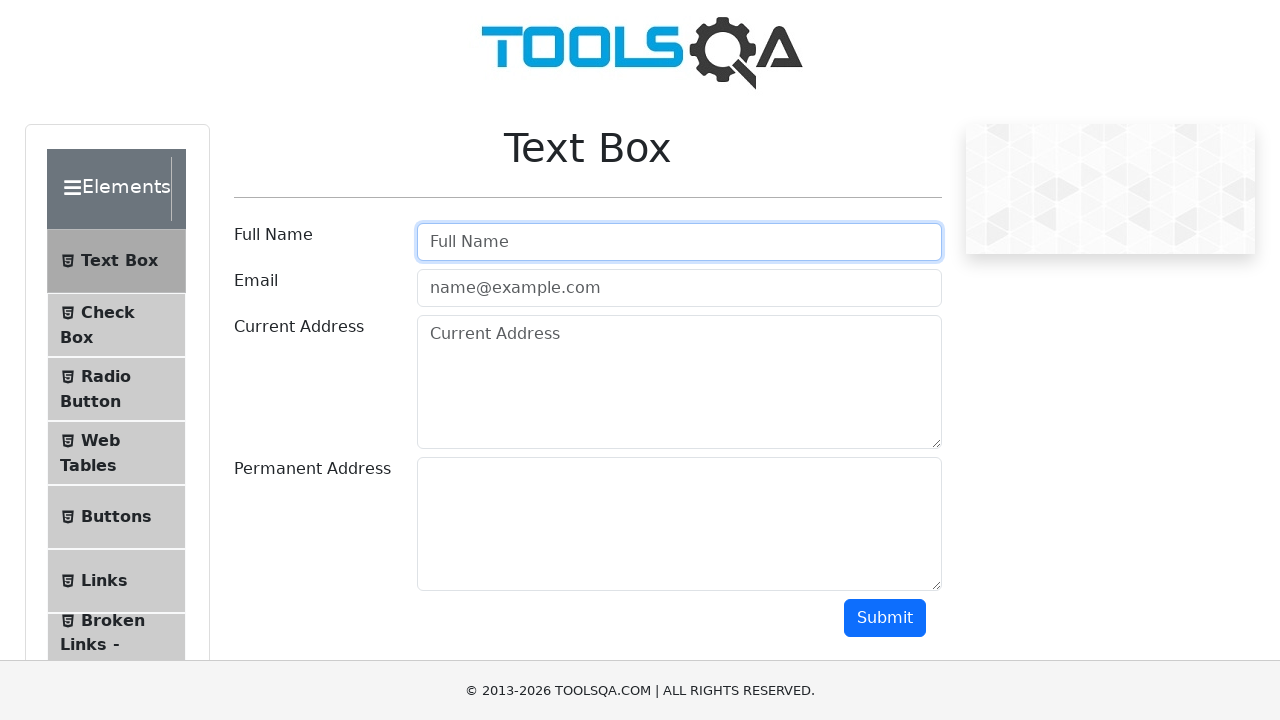

Filled full name field with 'John Smith' on input#userName
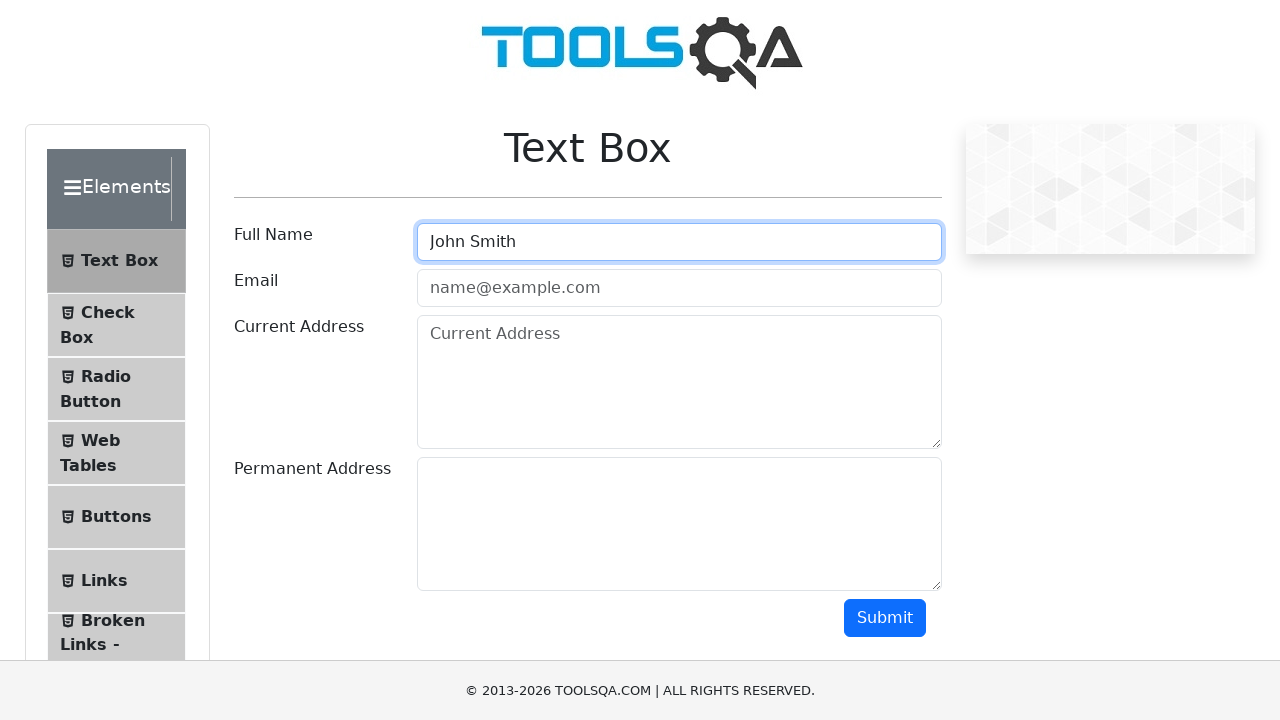

Cleared email field on input#userEmail
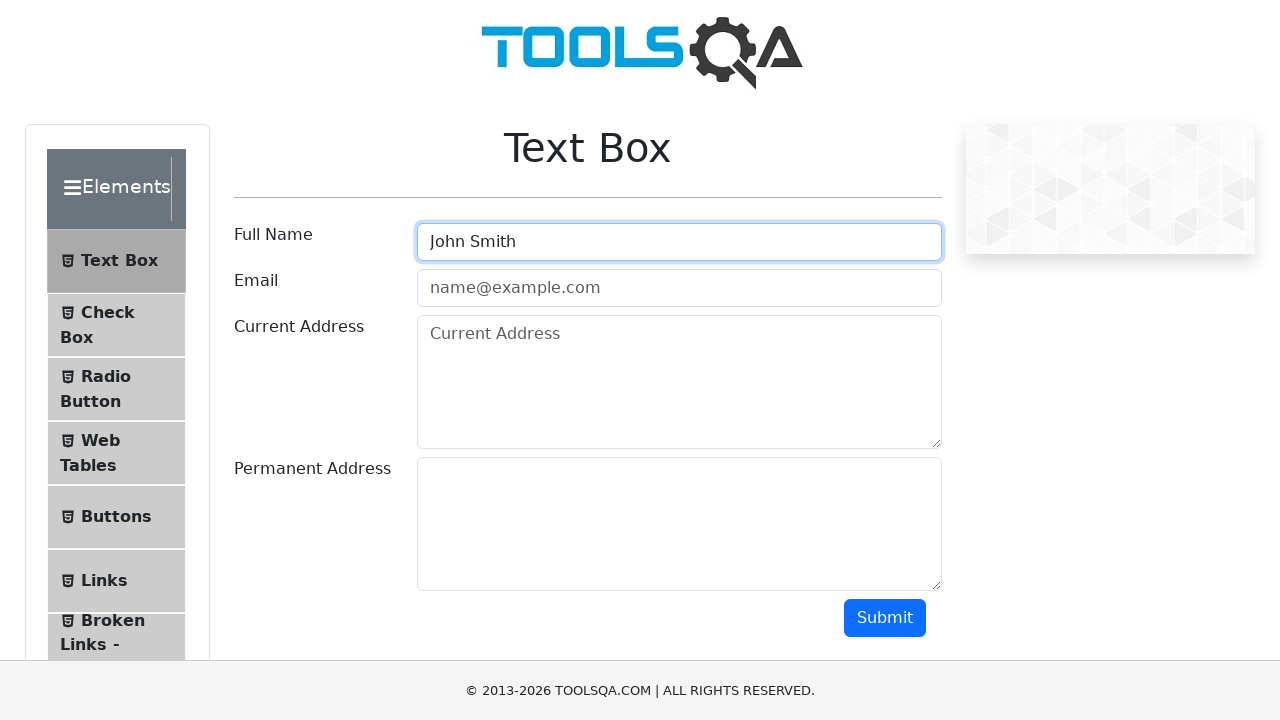

Filled email field with 'john.smith@example.com' on input#userEmail
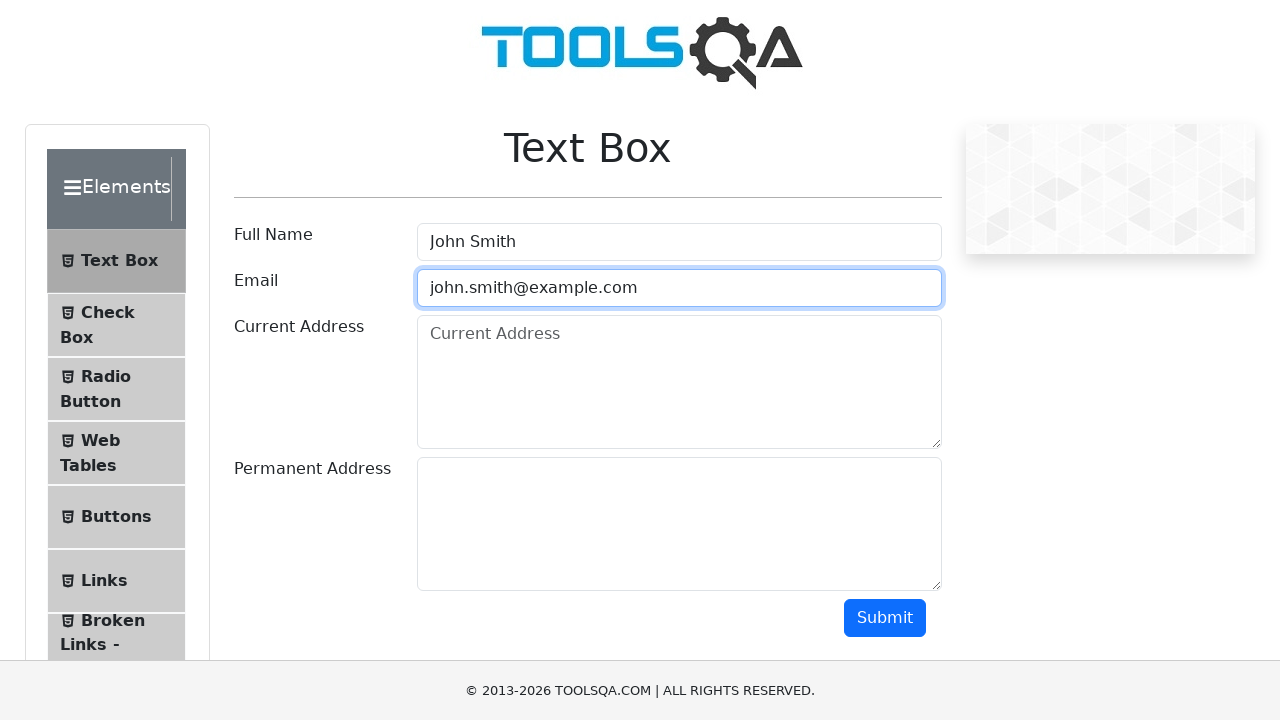

Cleared current address field on textarea#currentAddress
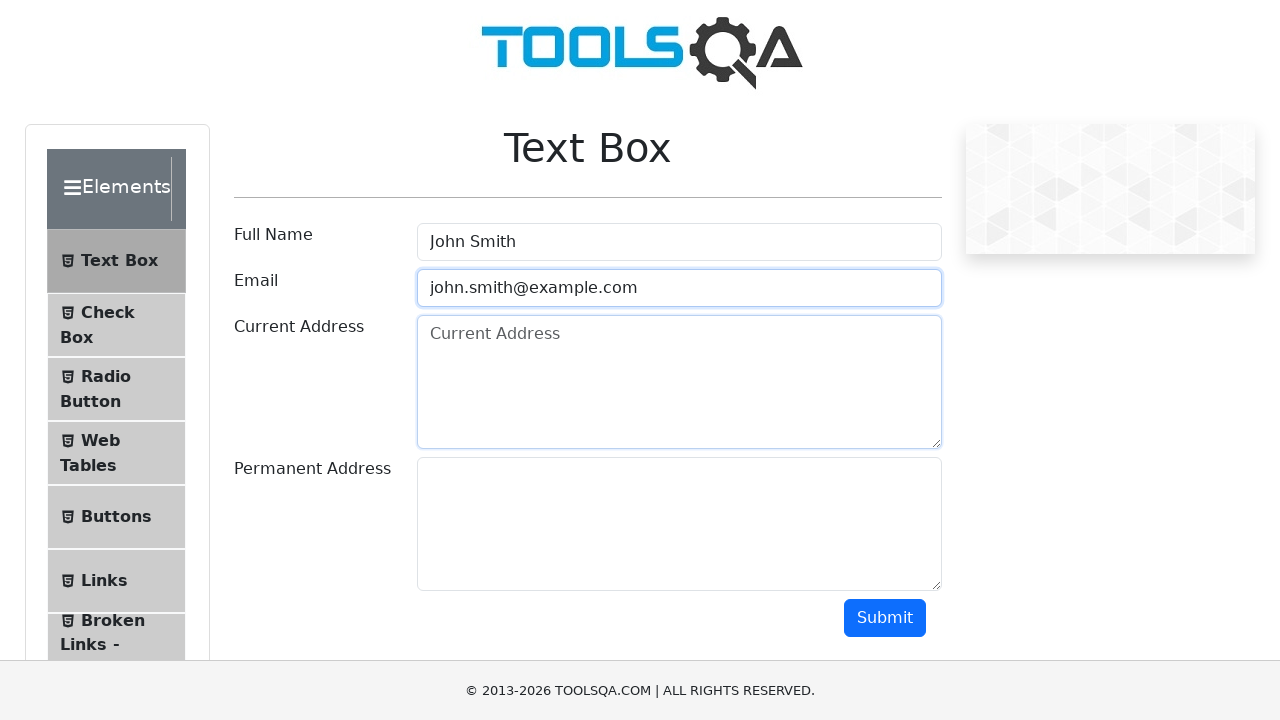

Filled current address field with '123 Main Street, Apt 4B' on textarea#currentAddress
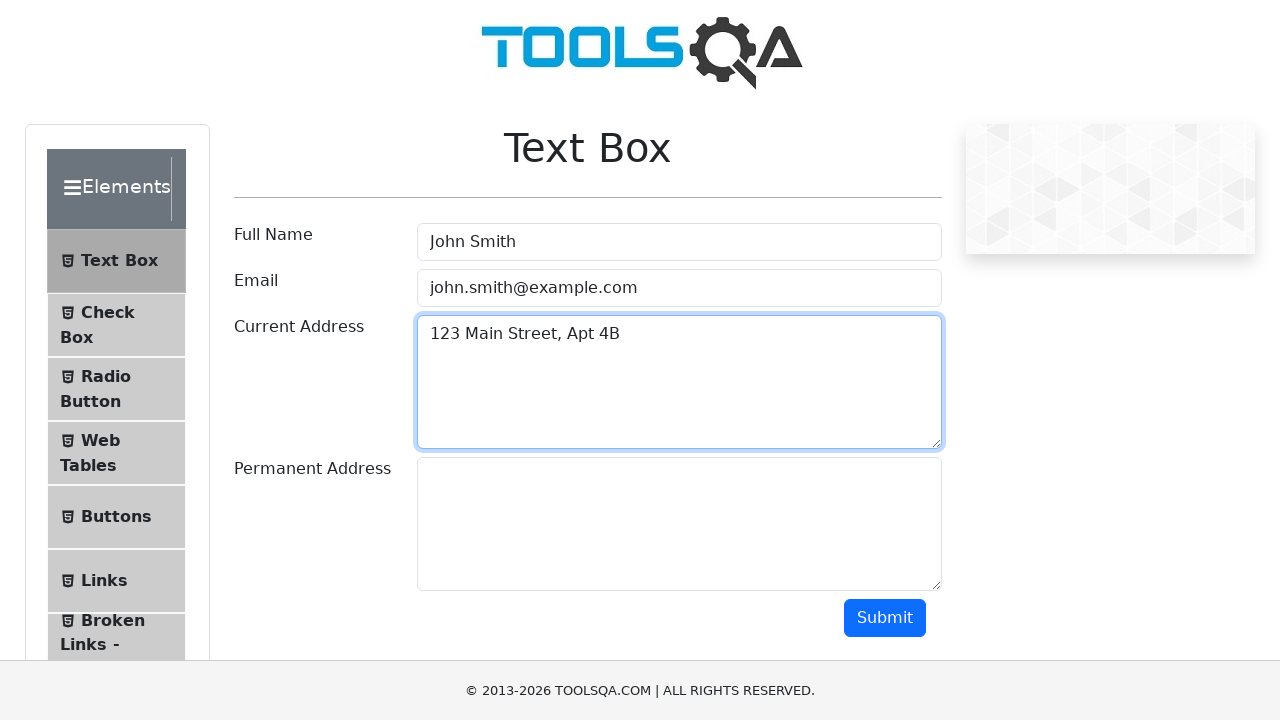

Cleared permanent address field on textarea#permanentAddress
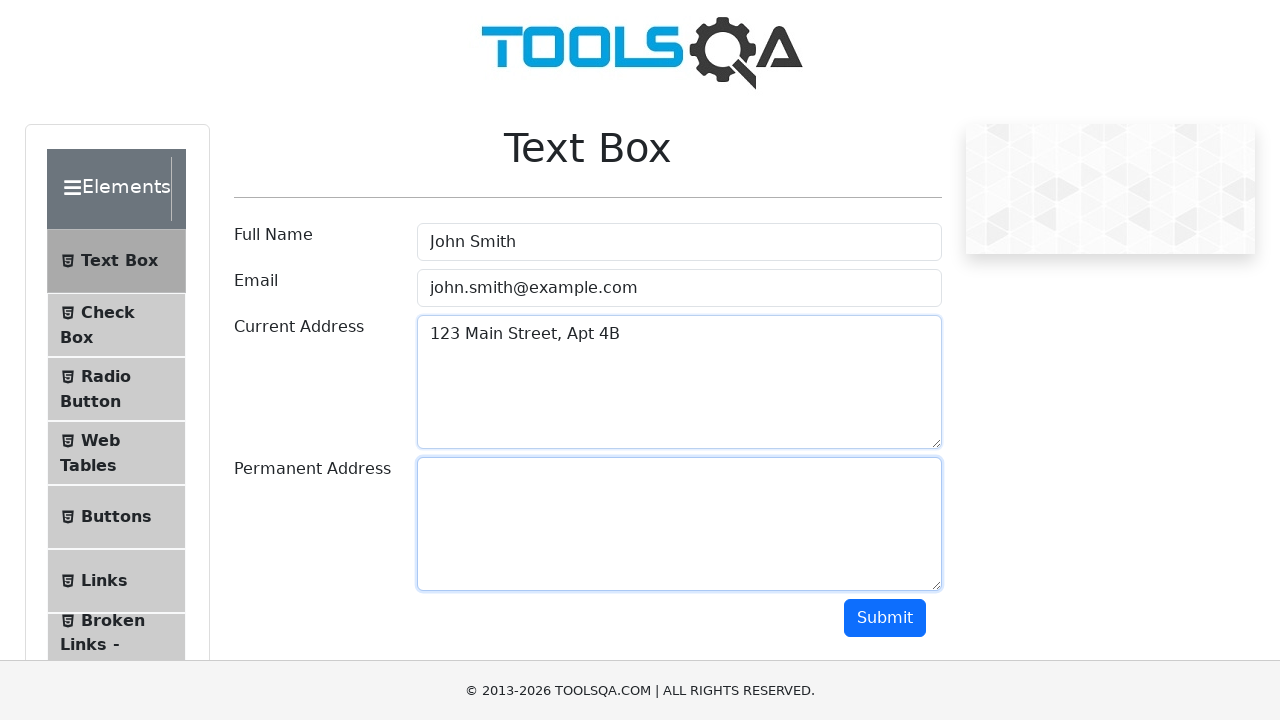

Filled permanent address field with '456 Oak Avenue, Suite 200' on textarea#permanentAddress
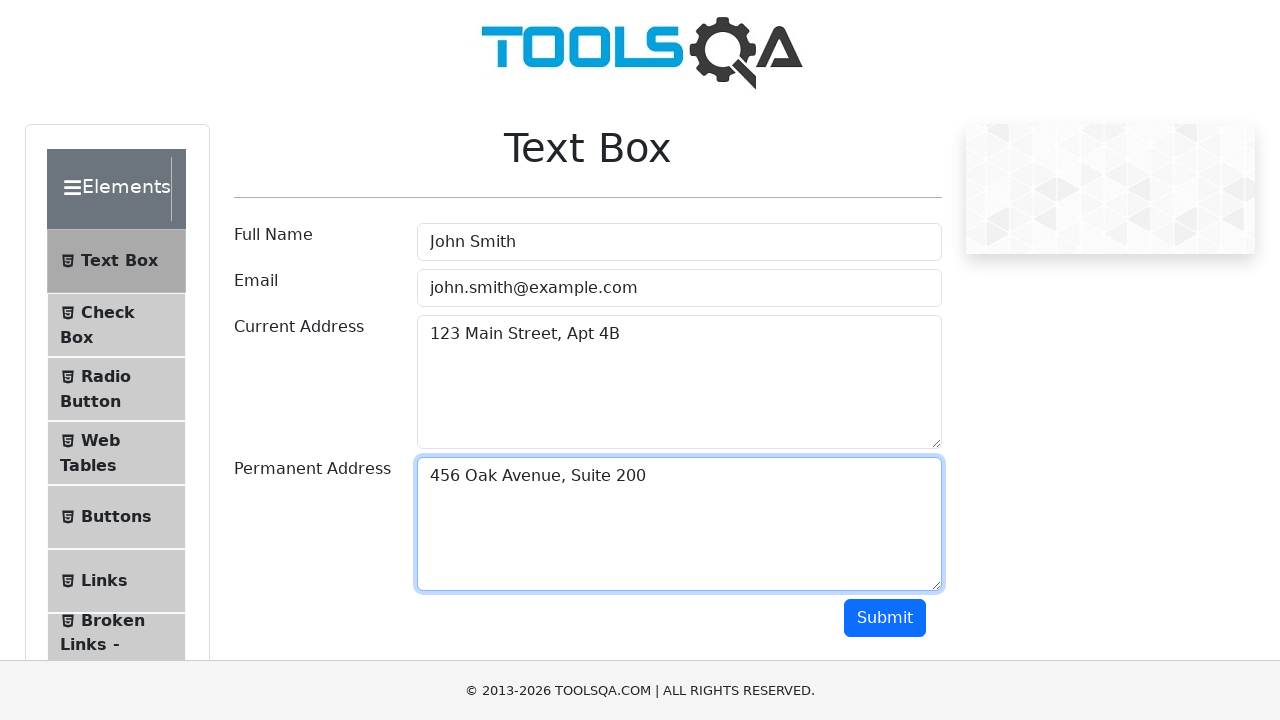

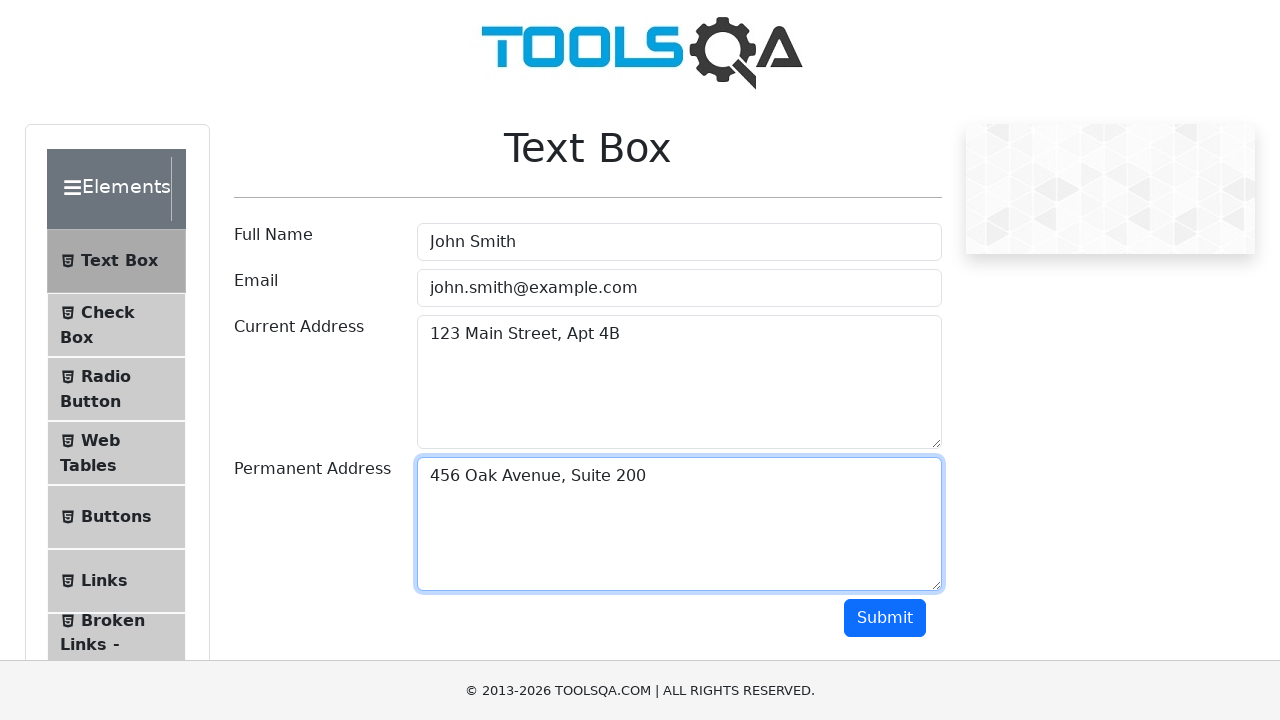